Tests dropdown interactions including selecting from a static dropdown and selecting from a dynamic autocomplete dropdown.

Starting URL: https://rahulshettyacademy.com/AutomationPractice/

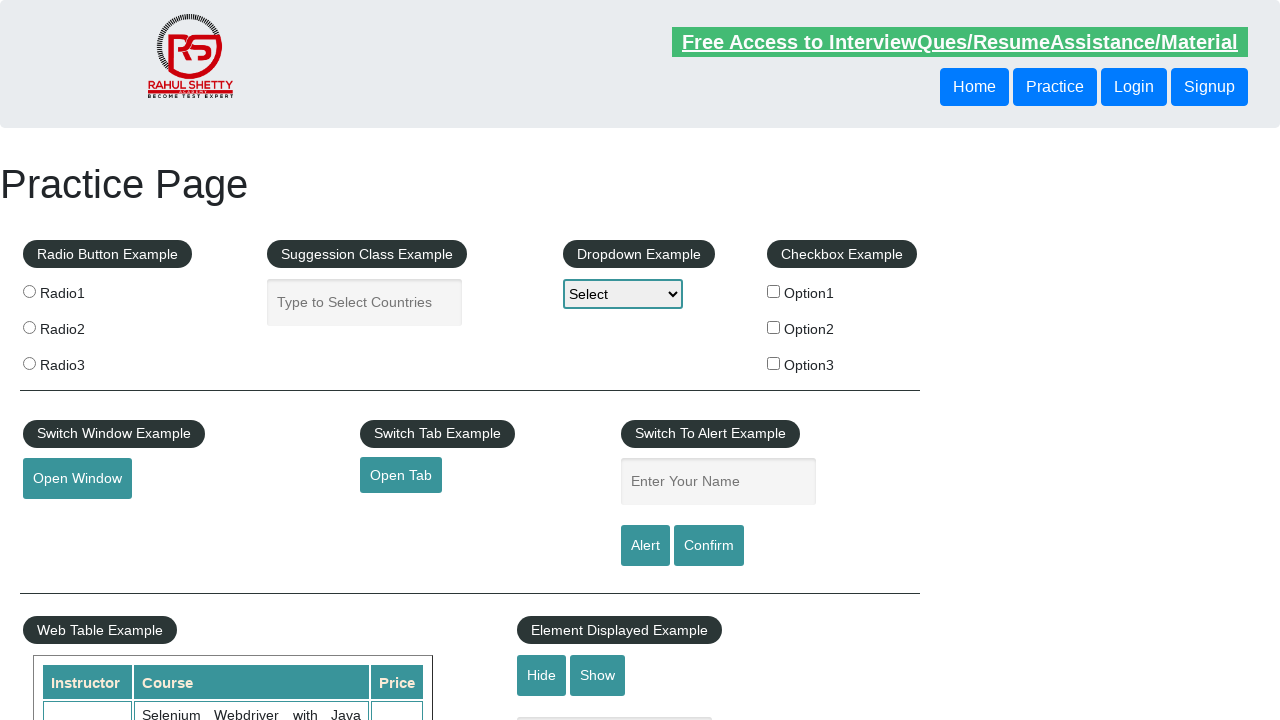

Selected 'option2' from static dropdown on select
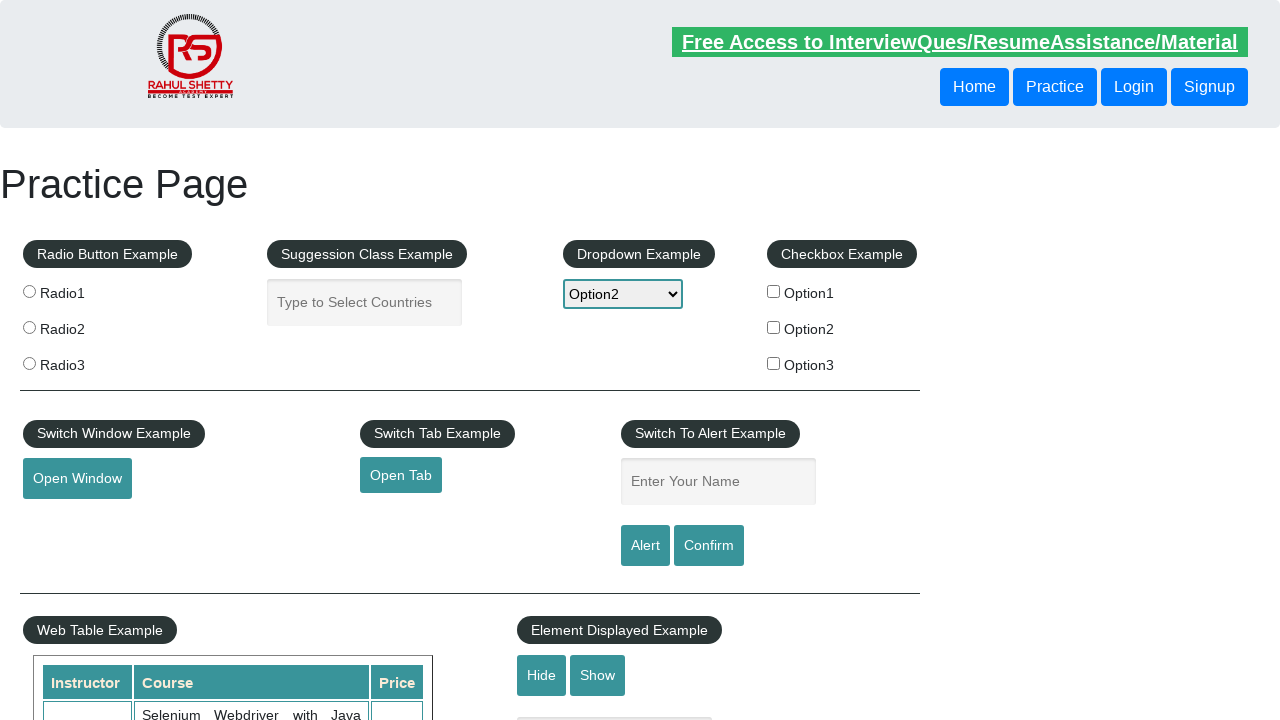

Typed 'IND' in autocomplete field on #autocomplete
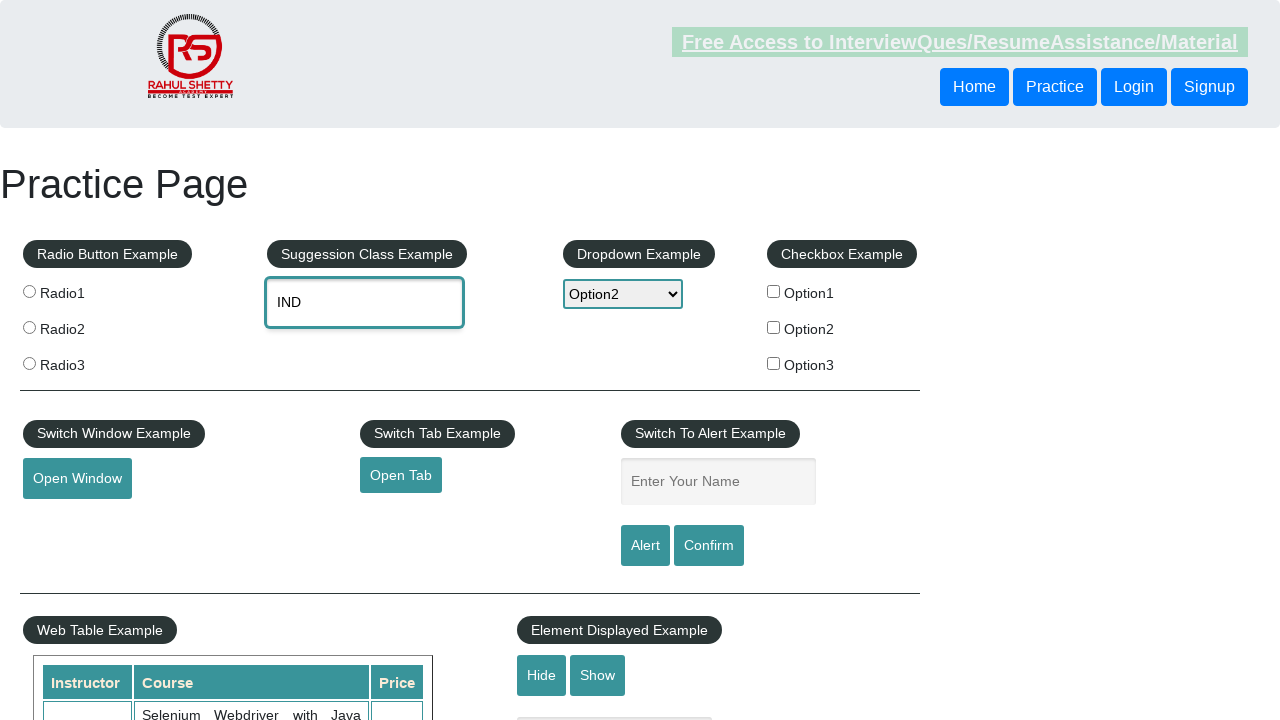

Autocomplete suggestions loaded
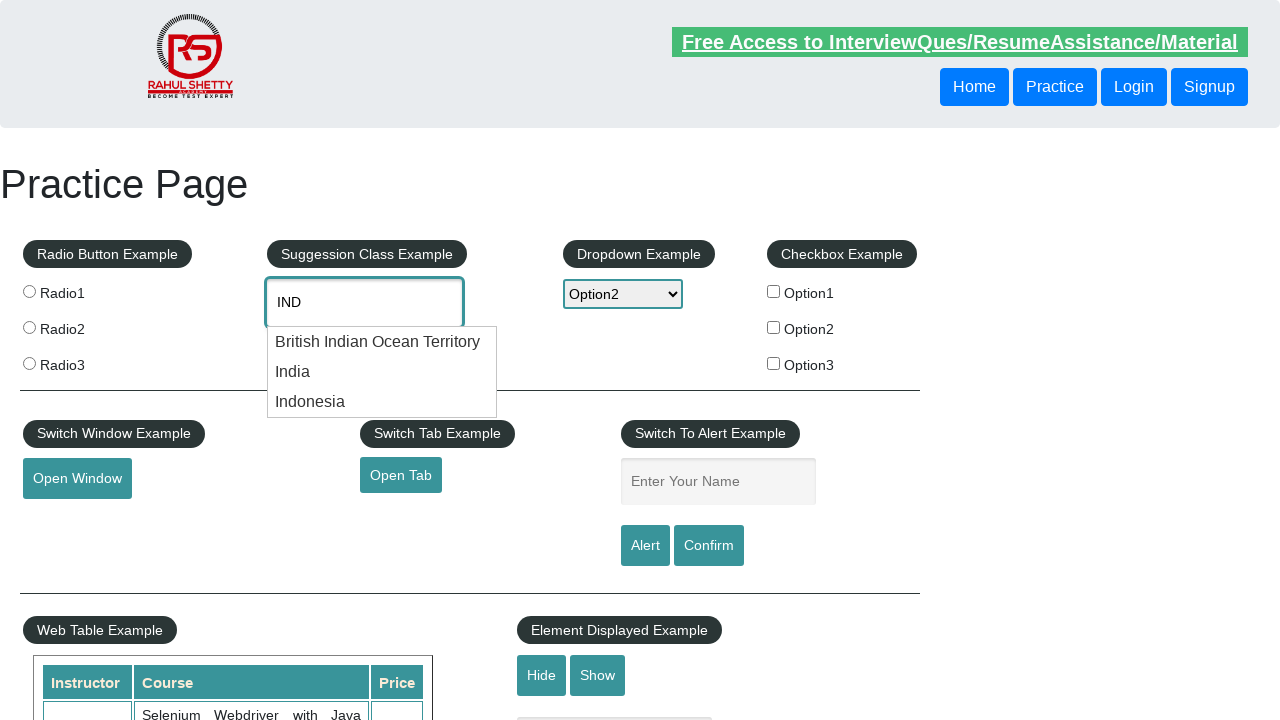

Selected 'India' from autocomplete dropdown at (382, 372) on .ui-menu-item >> nth=1
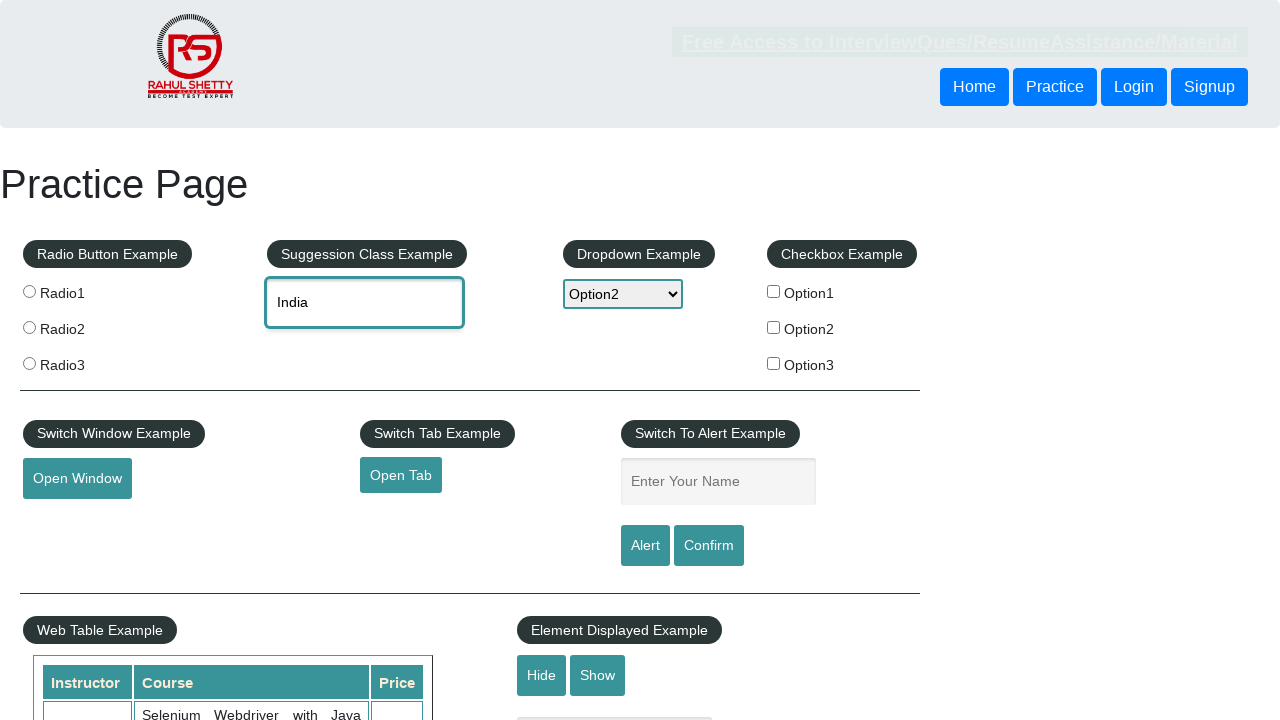

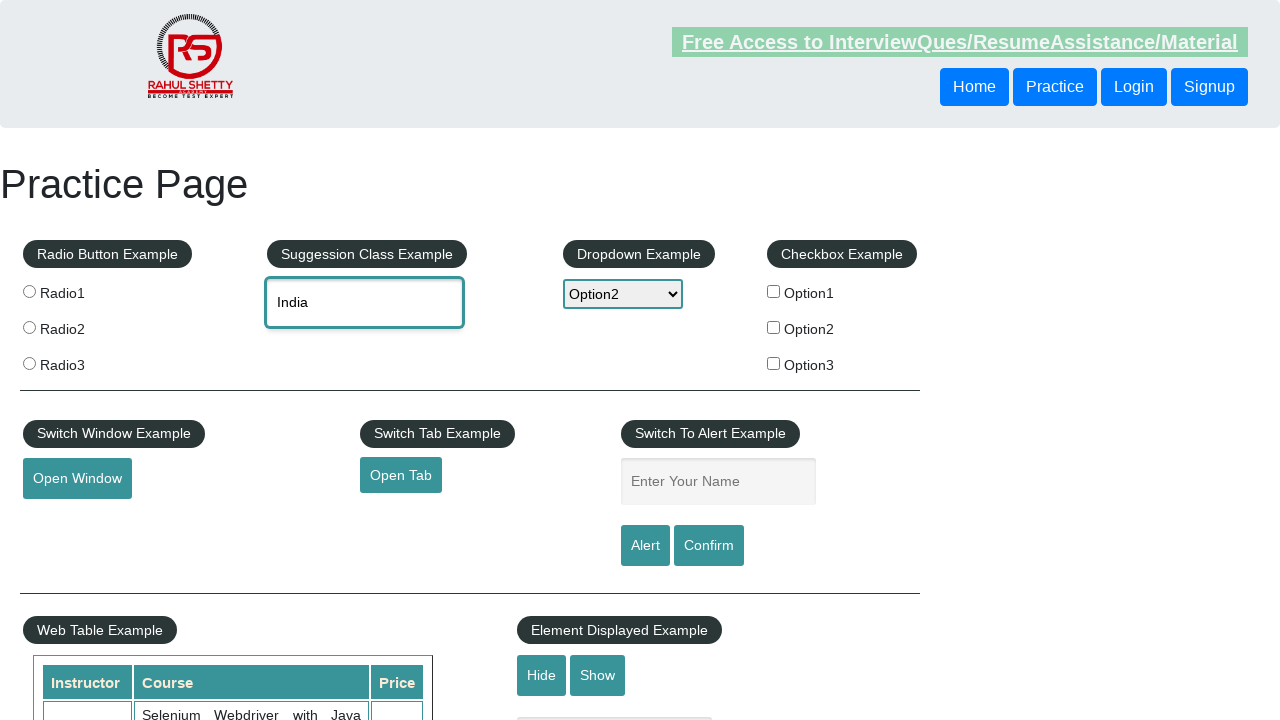